Tests clicking multiple buttons using different click types by selecting buttons via CSS type selector

Starting URL: https://demoqa.com/buttons

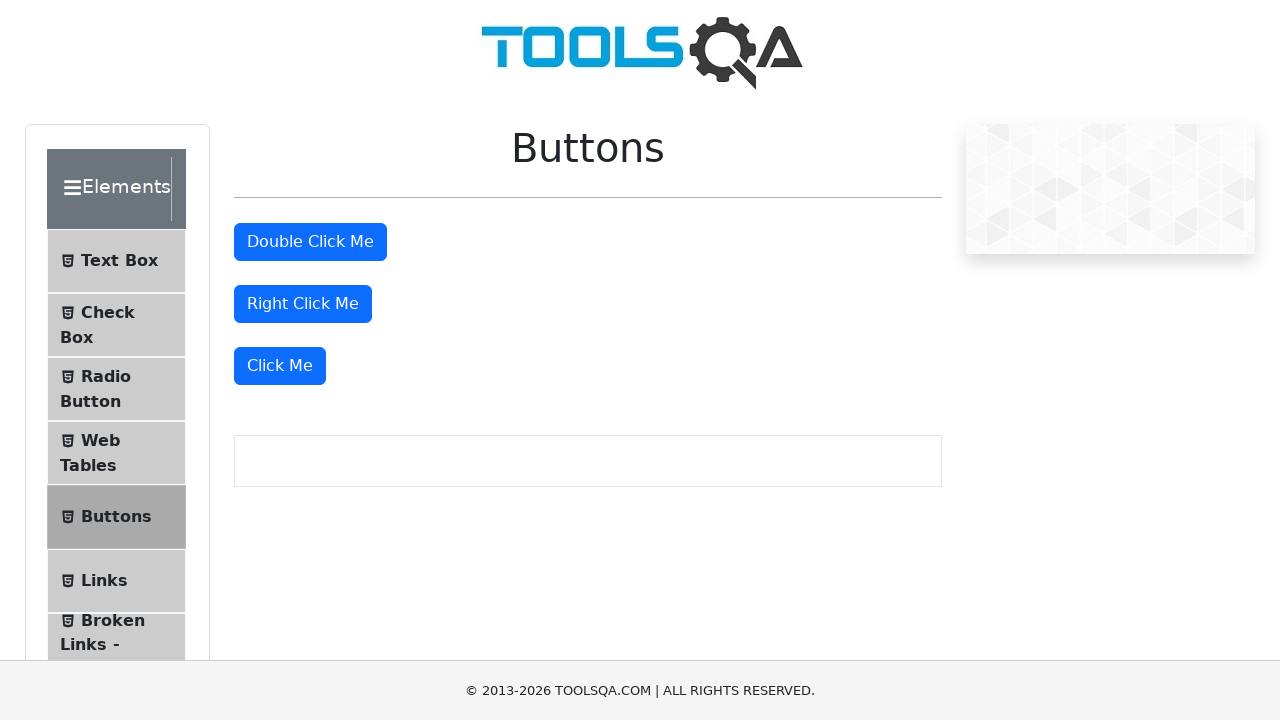

Navigated to https://demoqa.com/buttons
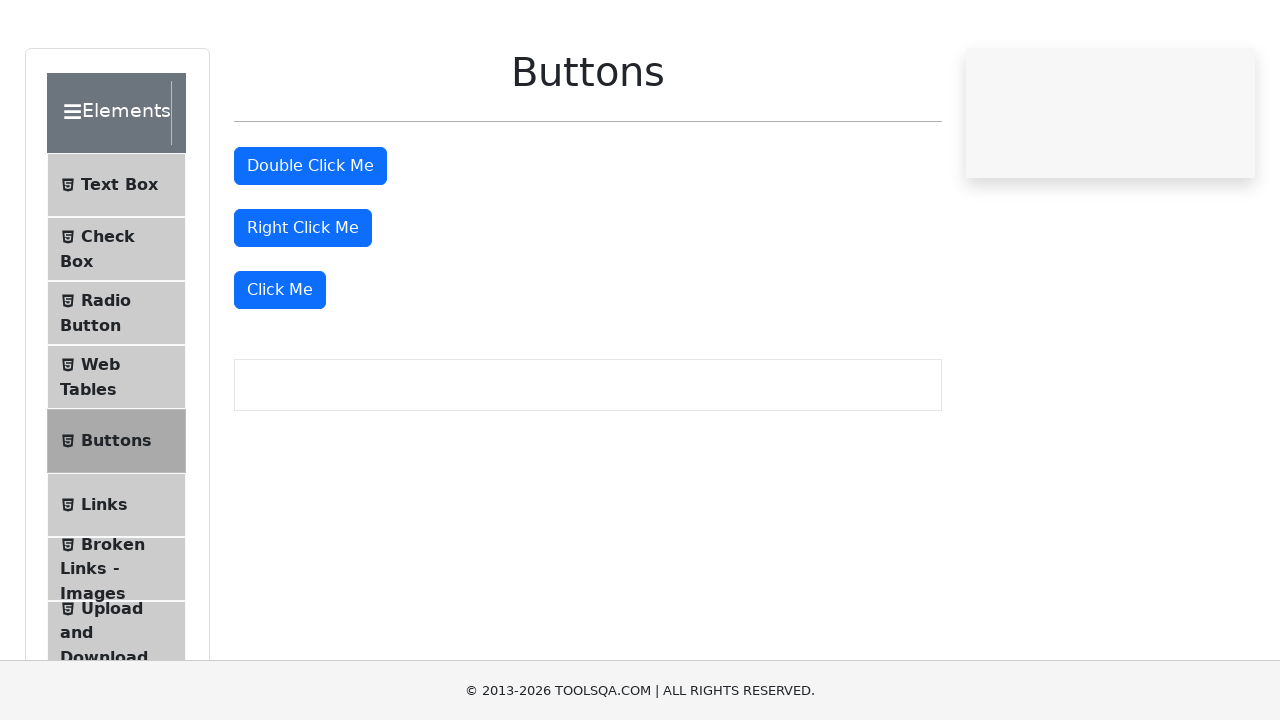

Selected all buttons using CSS type selector [type=button]
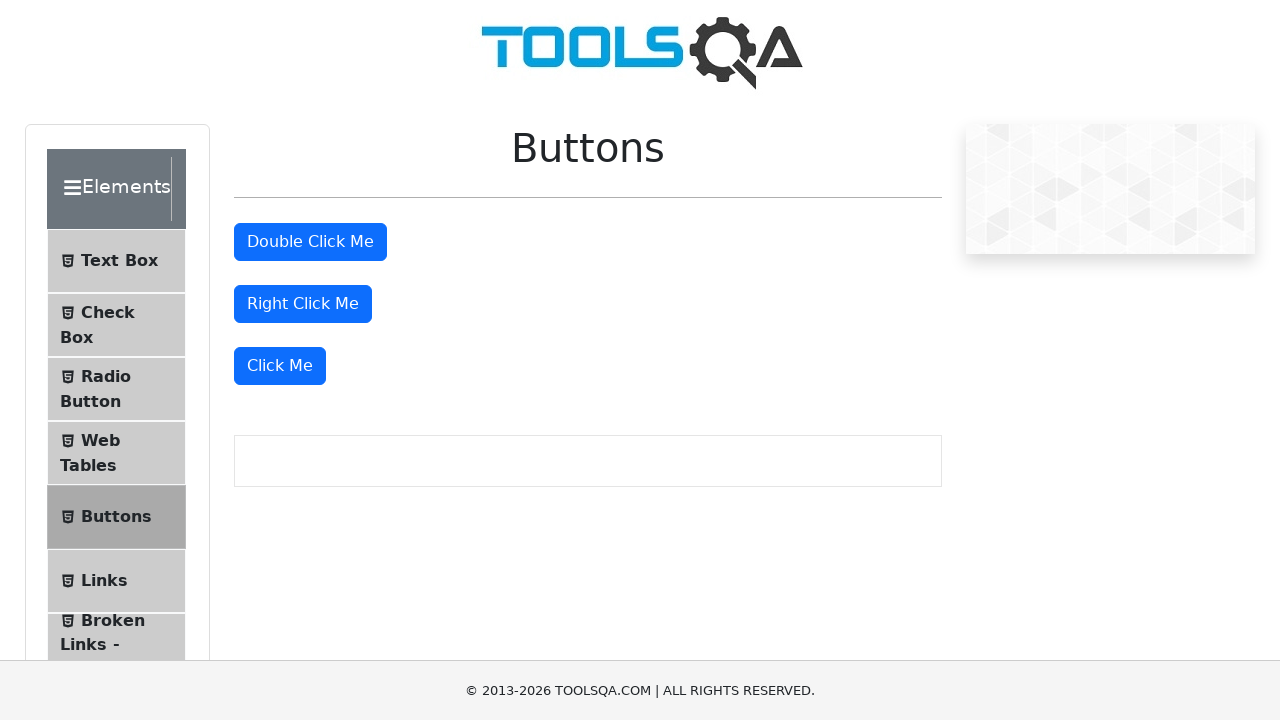

Double-clicked the second button at (310, 242) on [type=button] >> nth=1
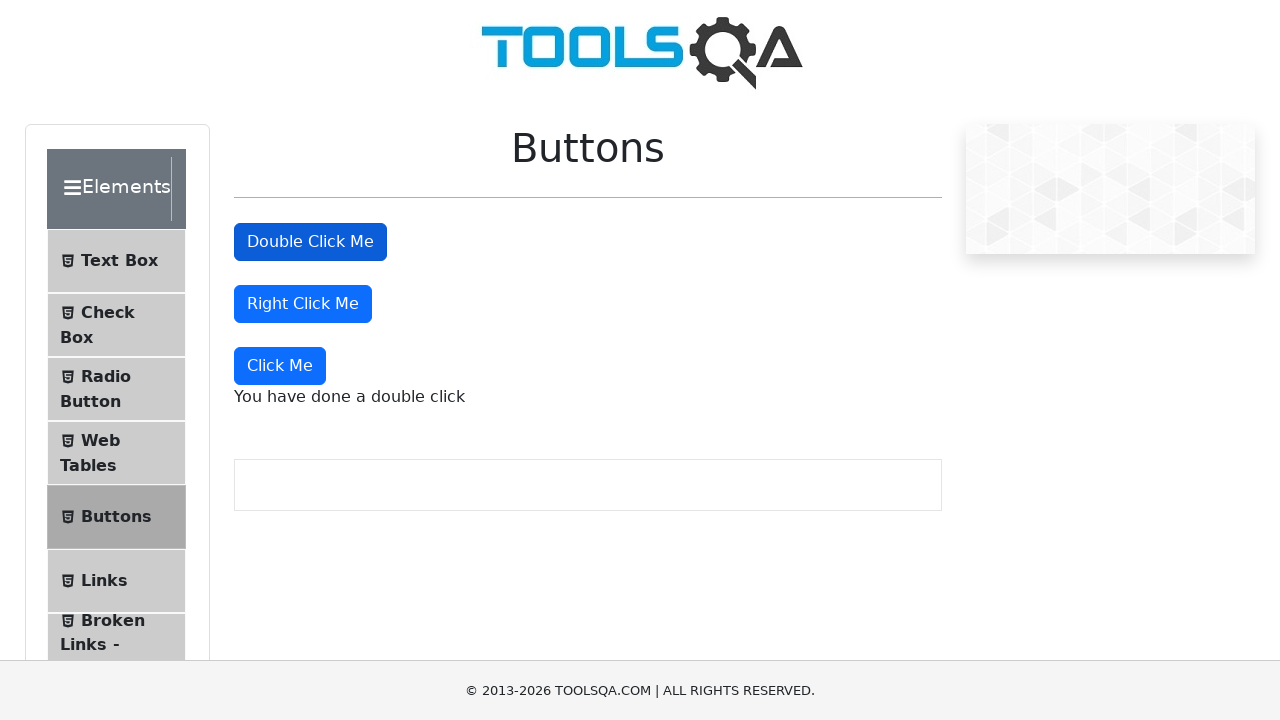

Right-clicked the third button at (303, 304) on [type=button] >> nth=2
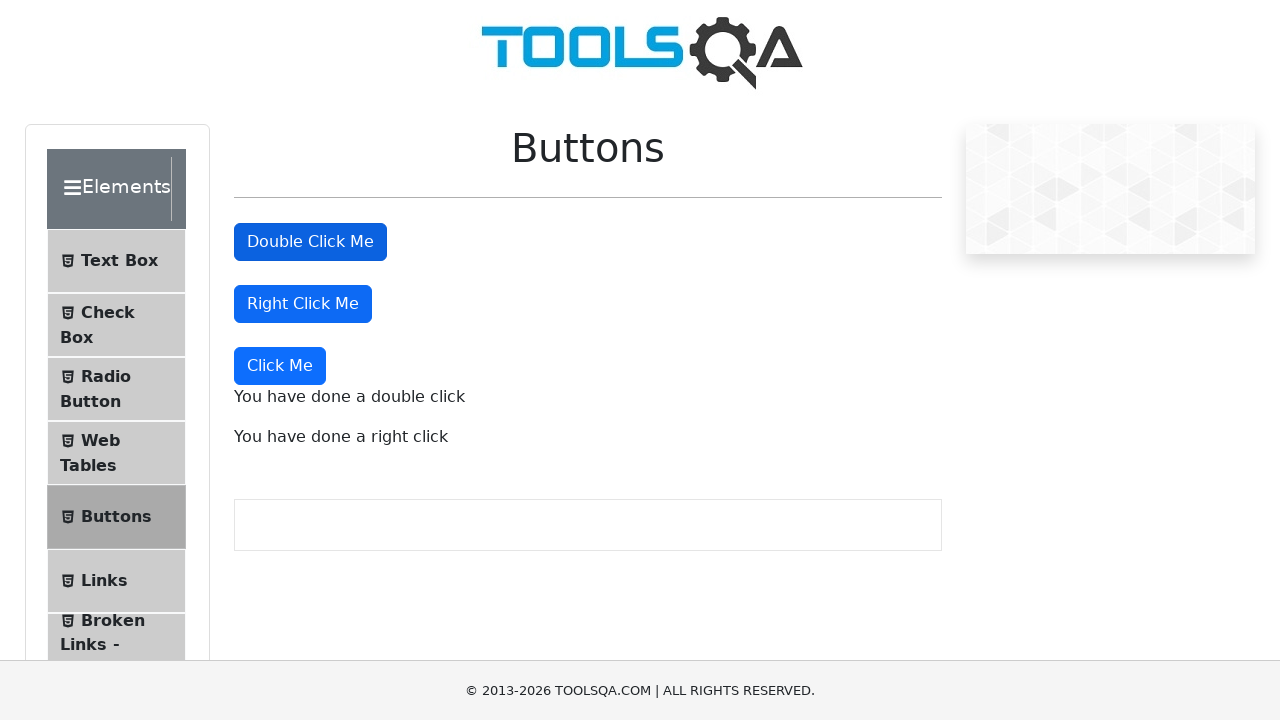

Clicked the fourth button with regular left-click at (280, 366) on [type=button] >> nth=3
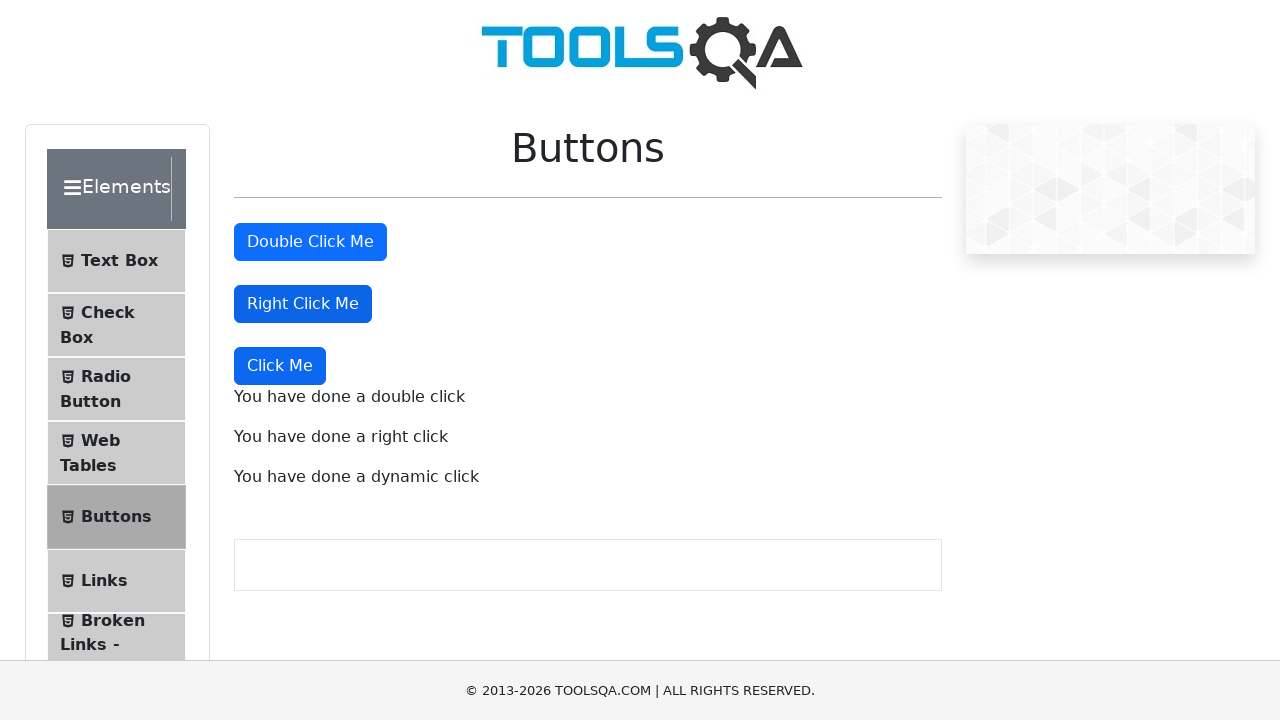

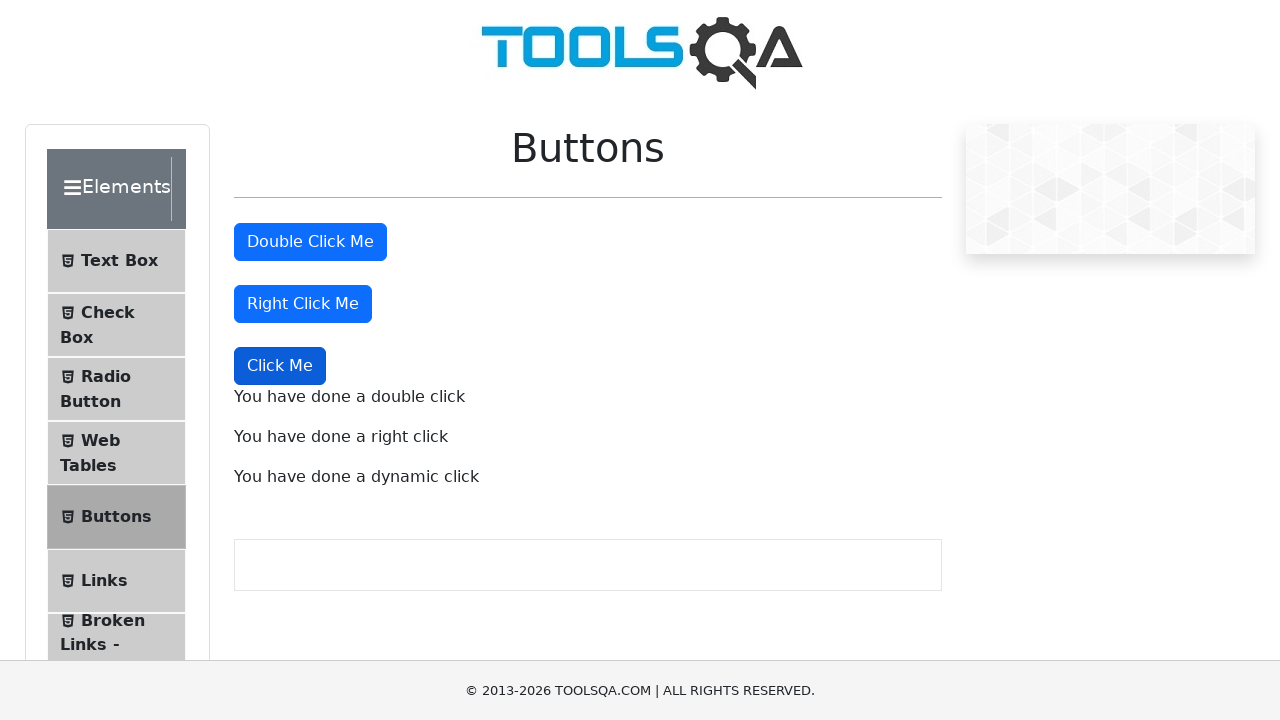